Tests window handling by opening a new window, switching to it, and verifying the window switch functionality

Starting URL: https://www.letskodeit.com/practice

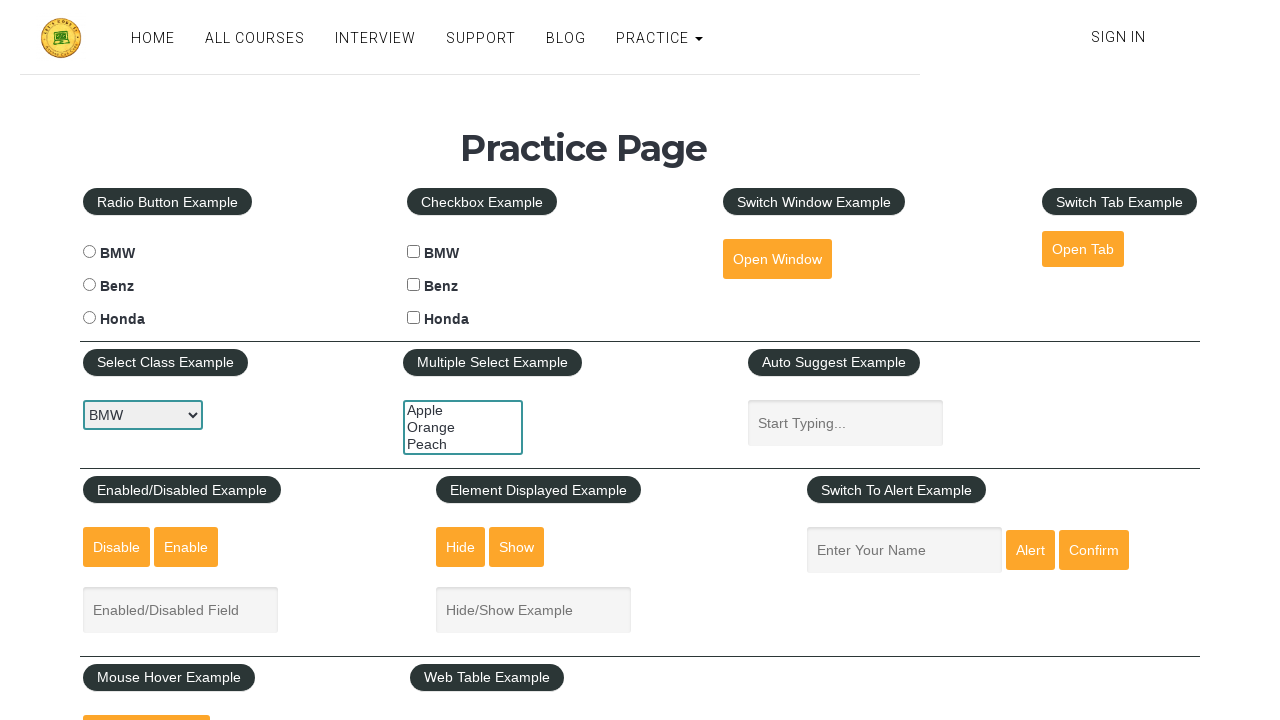

Clicked button to open new window at (777, 259) on #openwindow
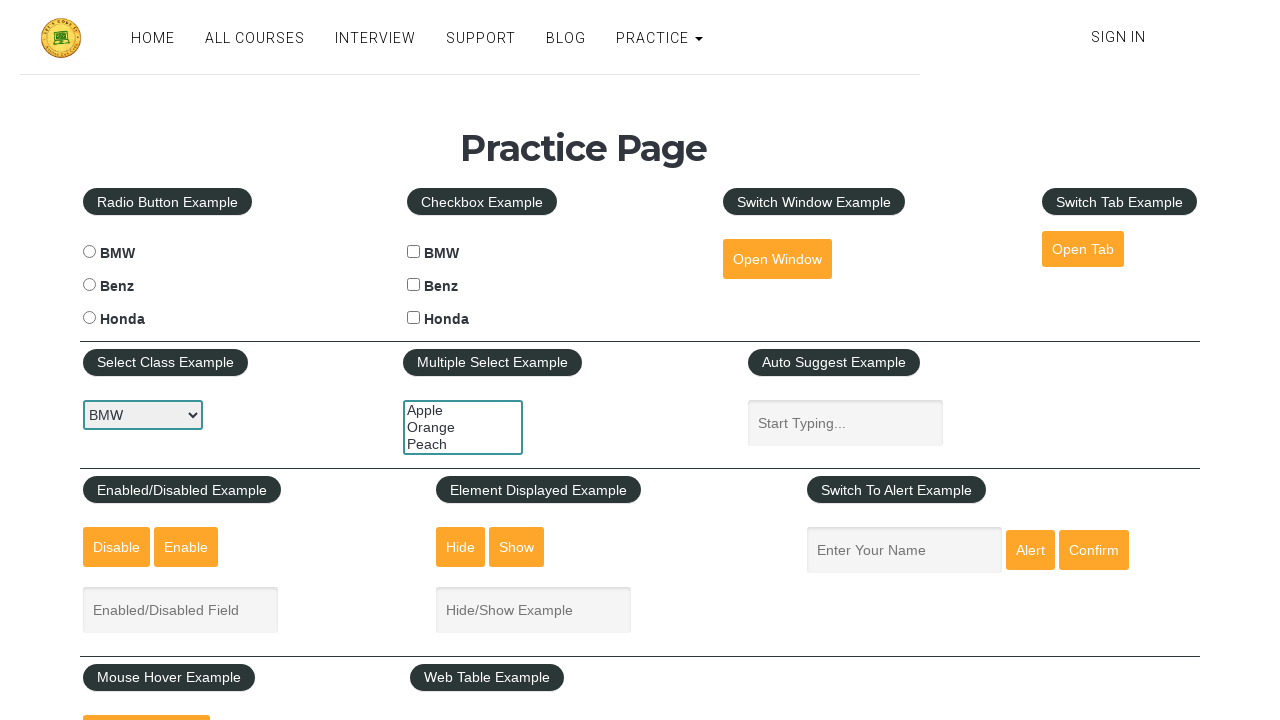

New window opened and captured
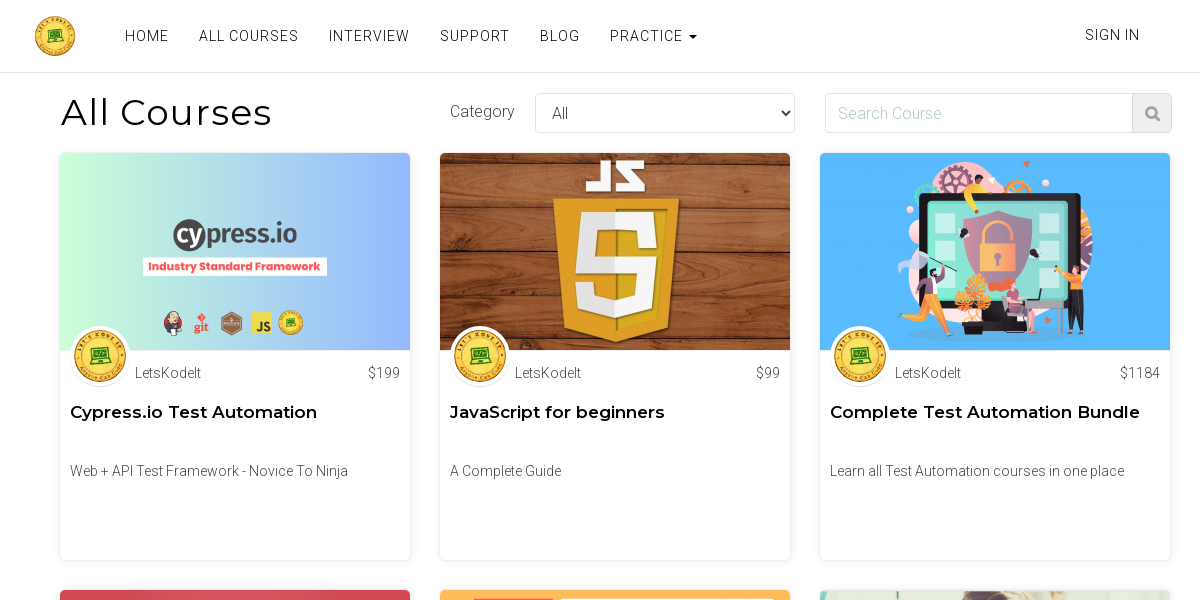

New page loaded completely
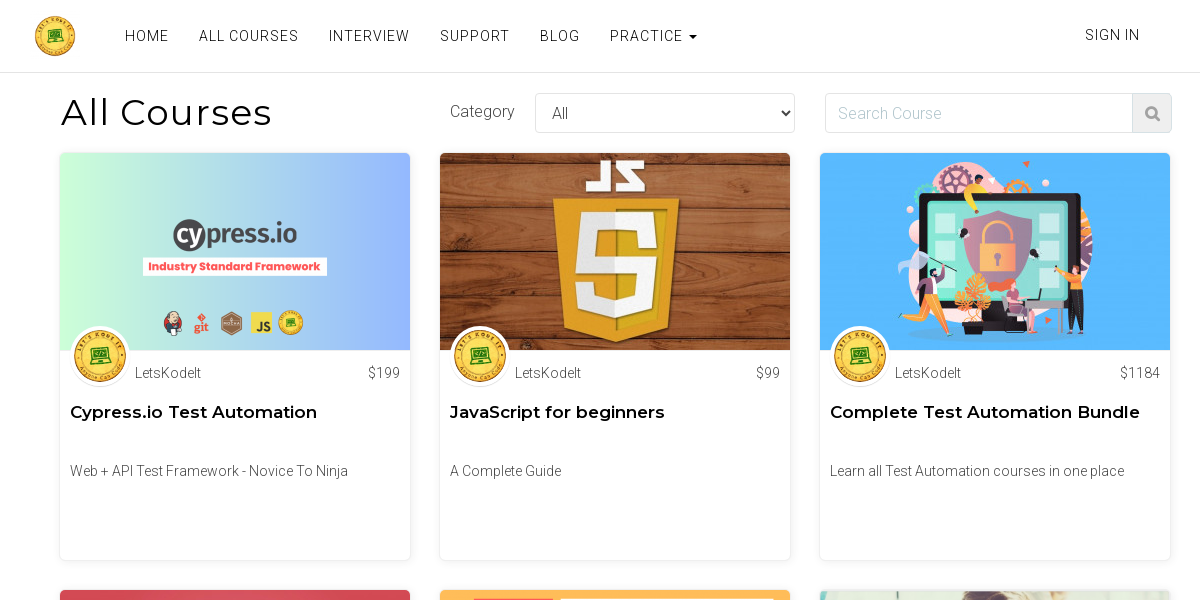

Retrieved original page title: Practice Page
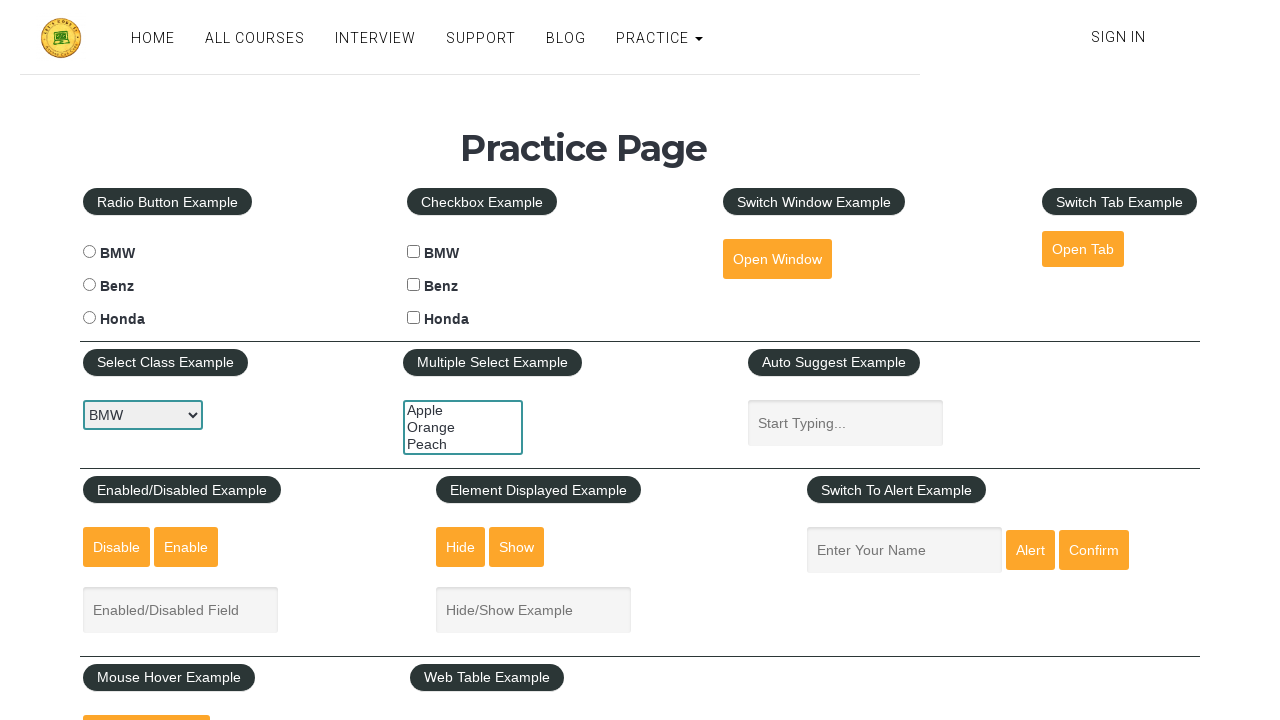

Retrieved new page title: All Courses
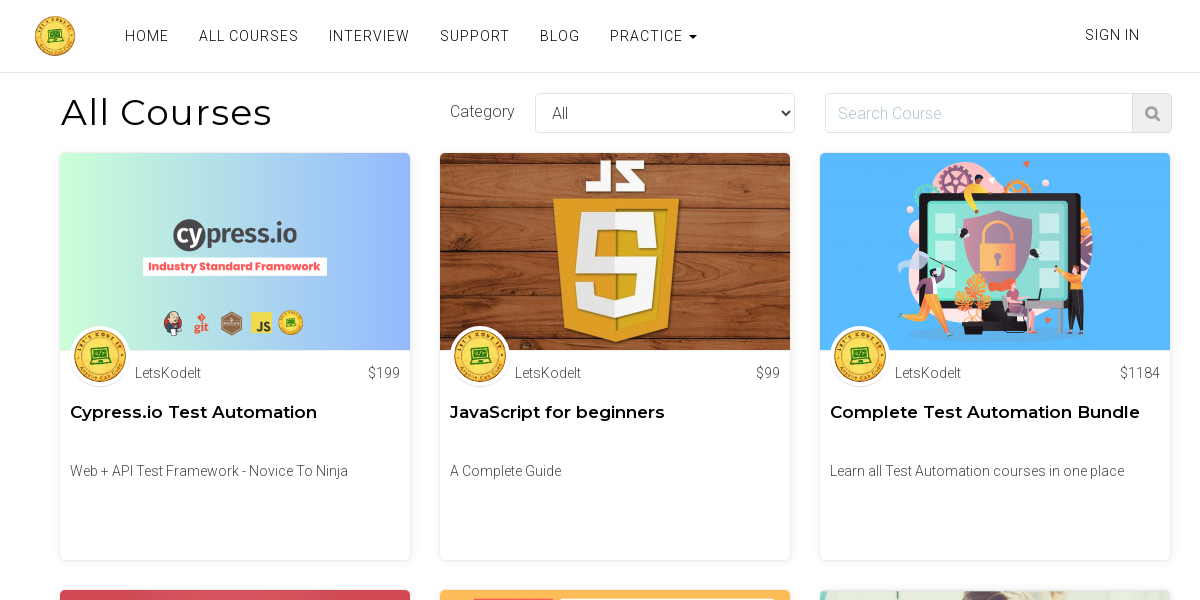

Closed the new window
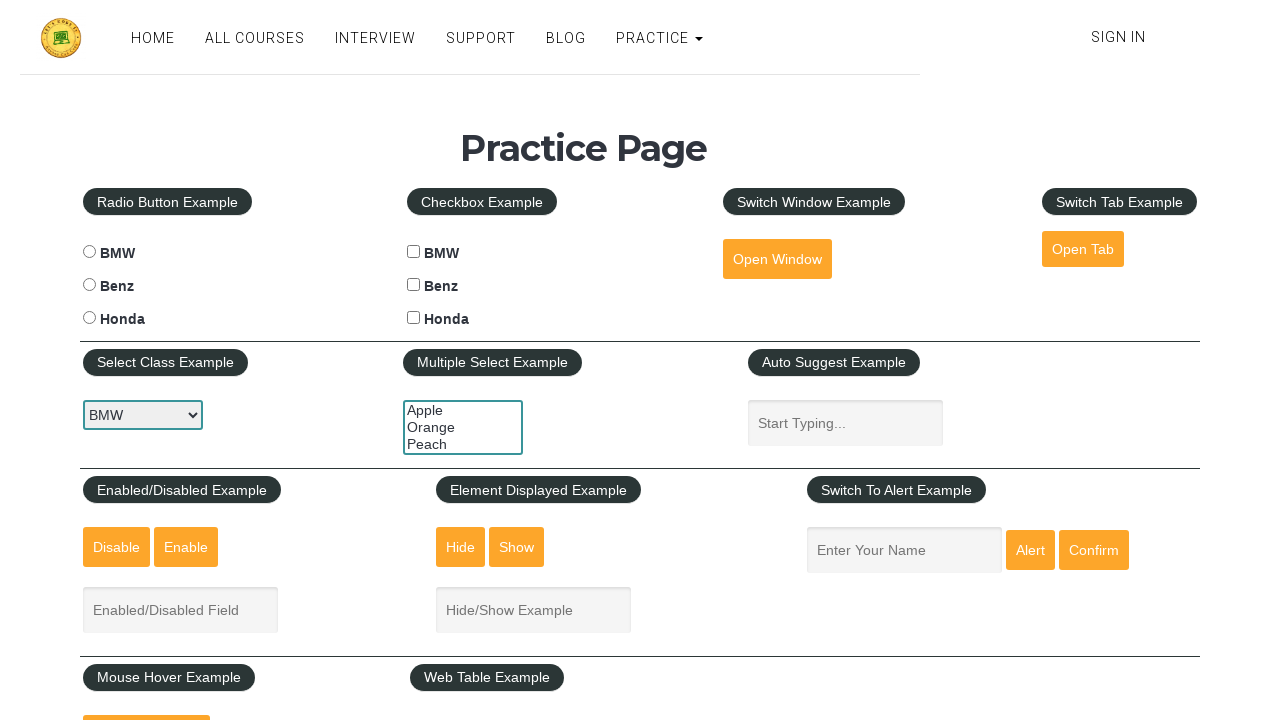

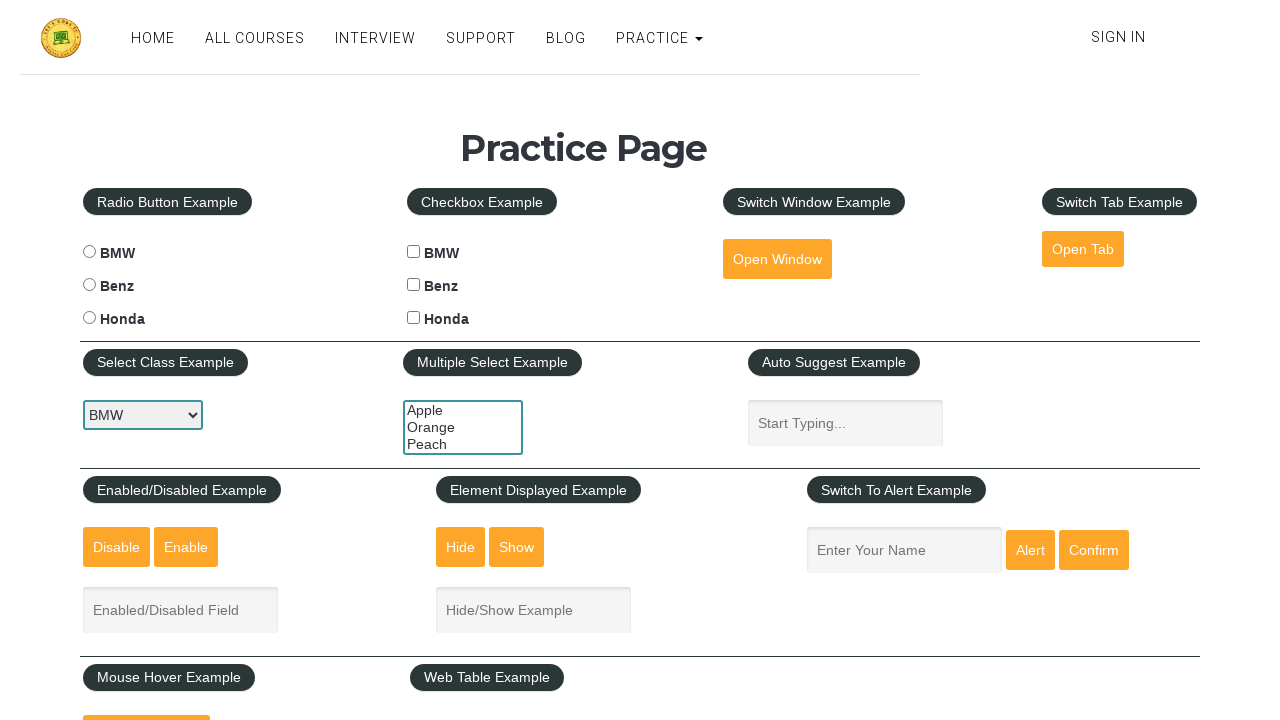